Tests iframe interaction by switching to an iframe, filling a text field, clicking a button, and handling an alert

Starting URL: http://antoniotrindade.com.br/treinoautomacao/elementsweb.html

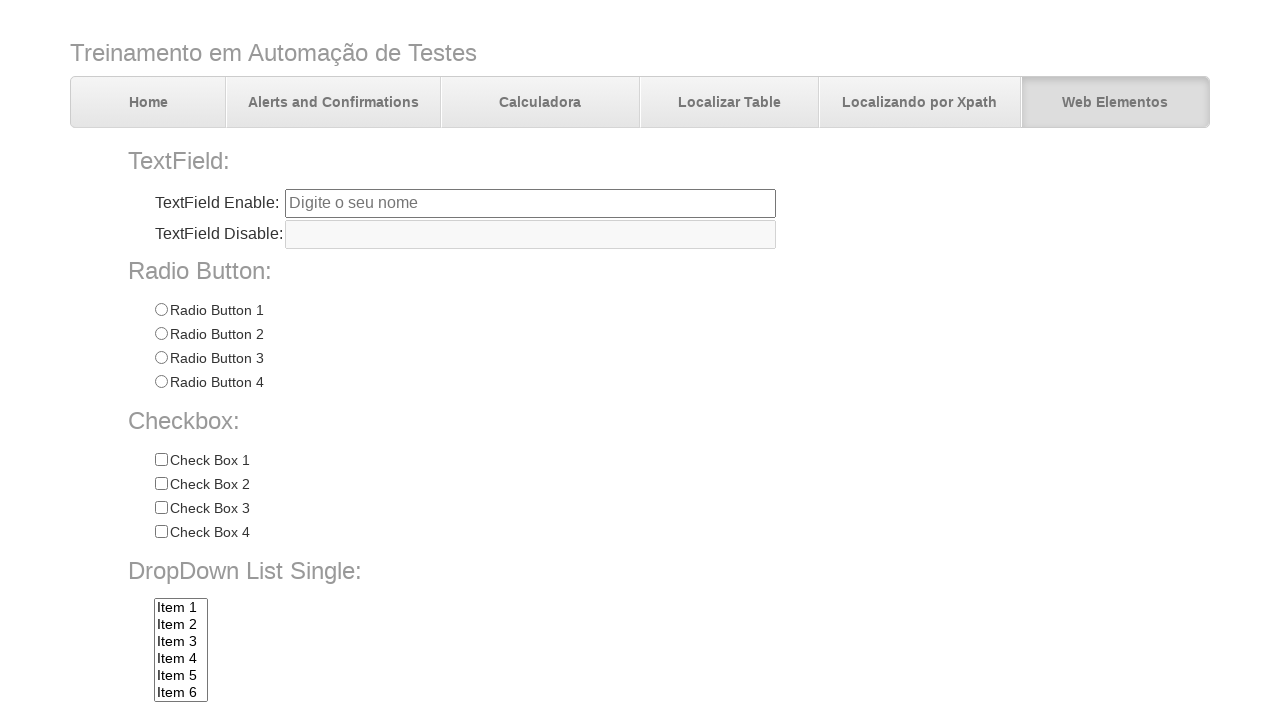

Located the first iframe on the page
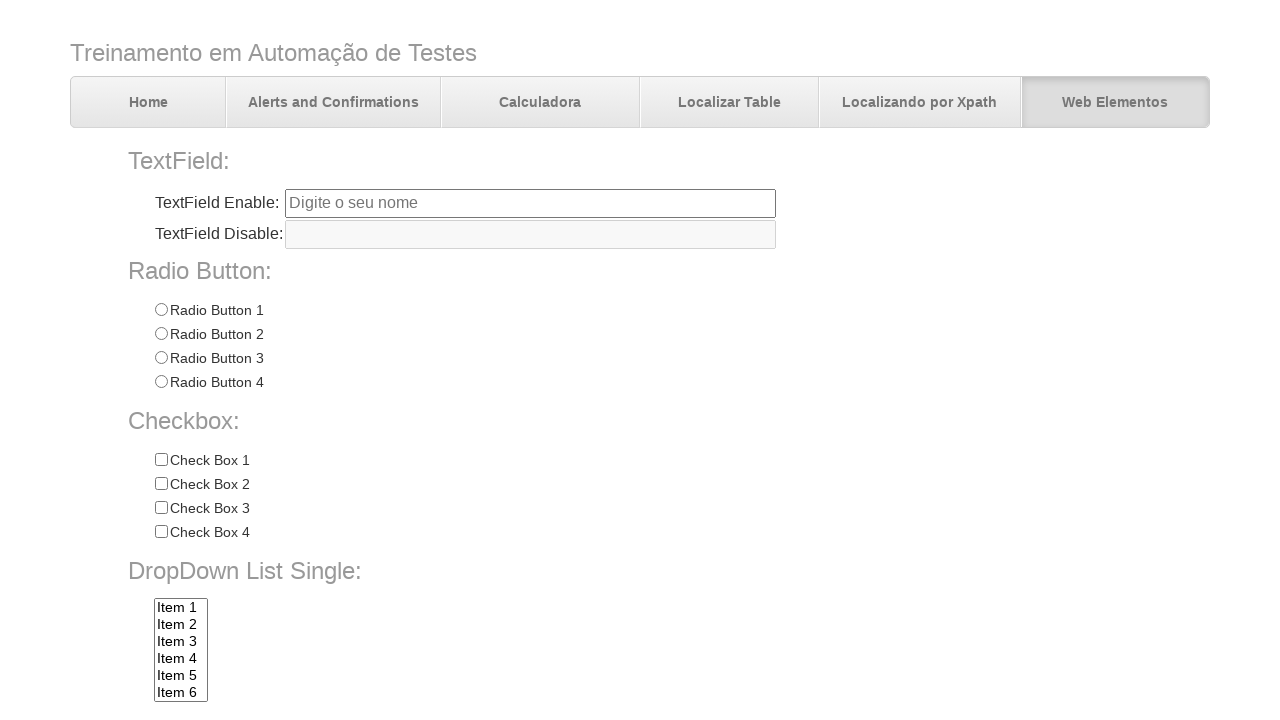

Filled iframe text field with 'Hello iframe' on iframe >> nth=0 >> internal:control=enter-frame >> #tfiframe
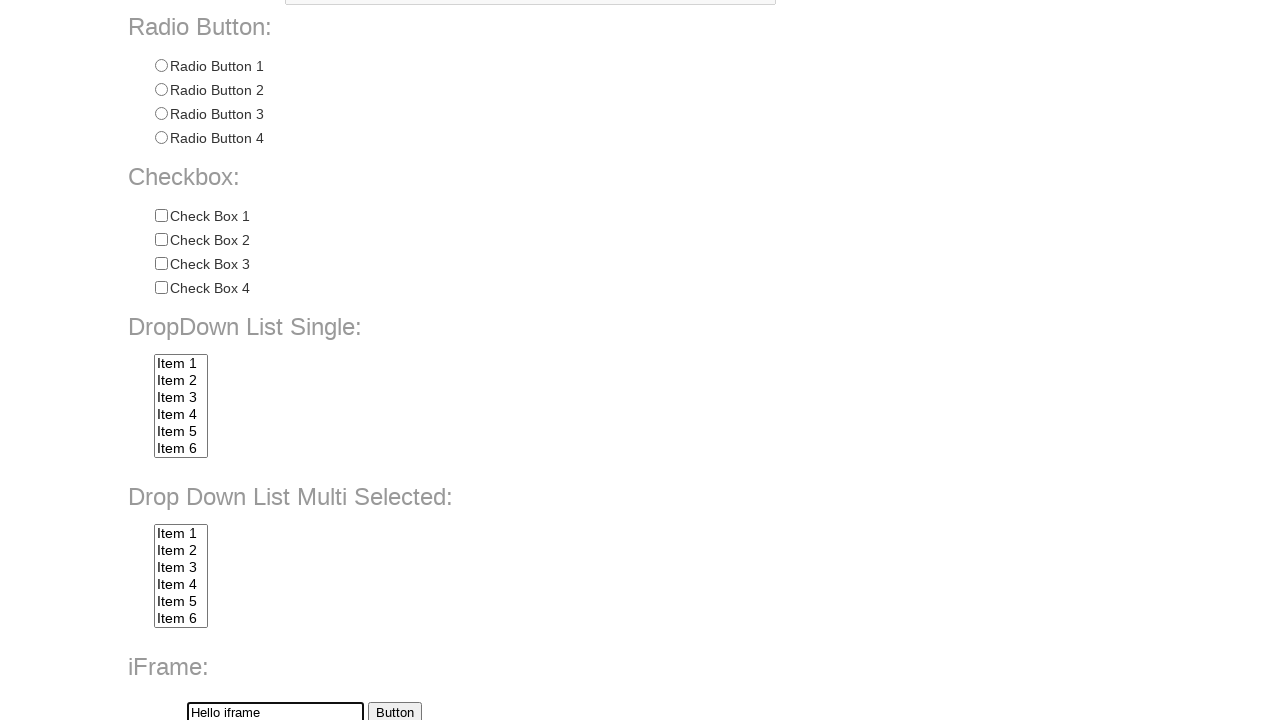

Verified iframe text field contains 'Hello iframe'
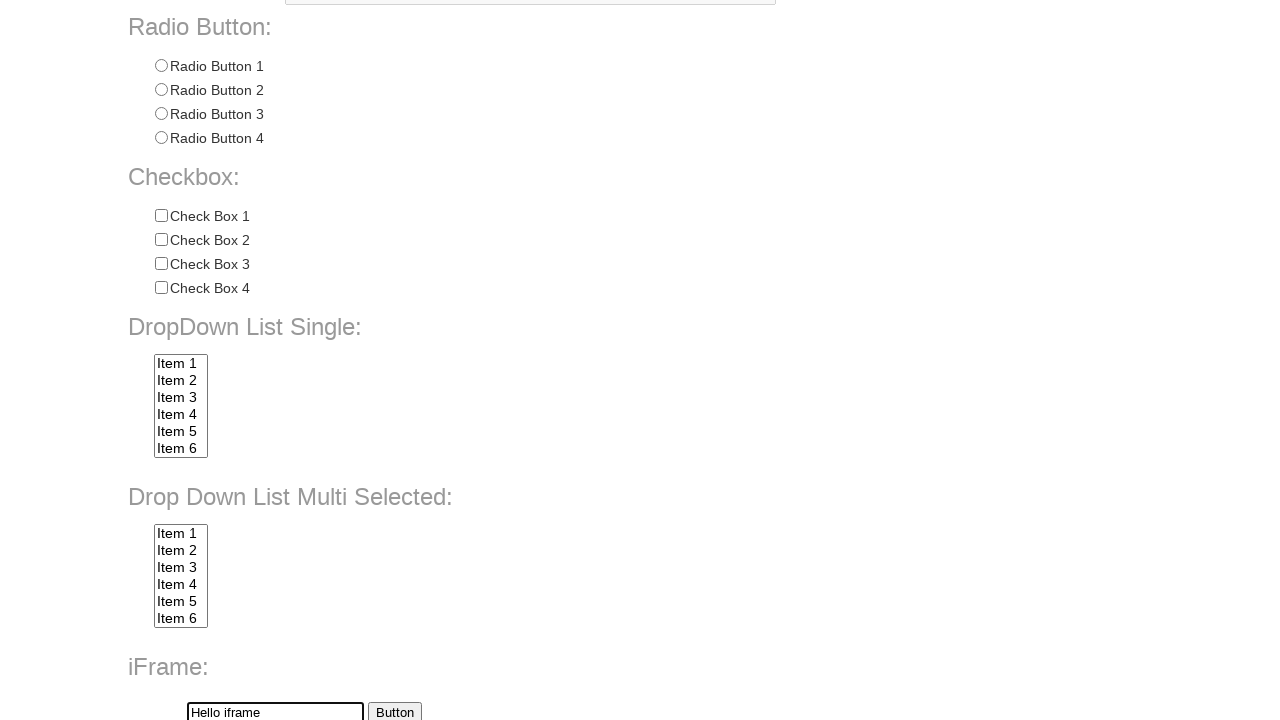

Clicked the button inside the iframe at (394, 710) on iframe >> nth=0 >> internal:control=enter-frame >> #btniframe
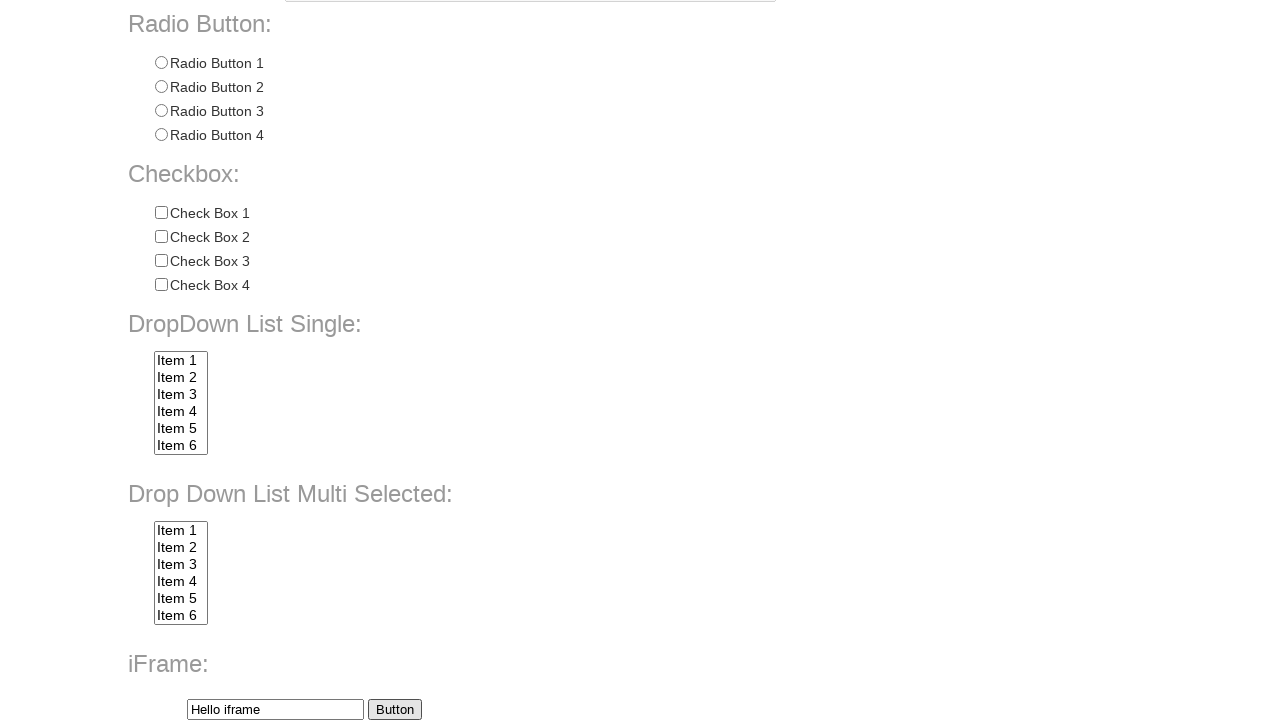

Set up handler to accept alert dialogs
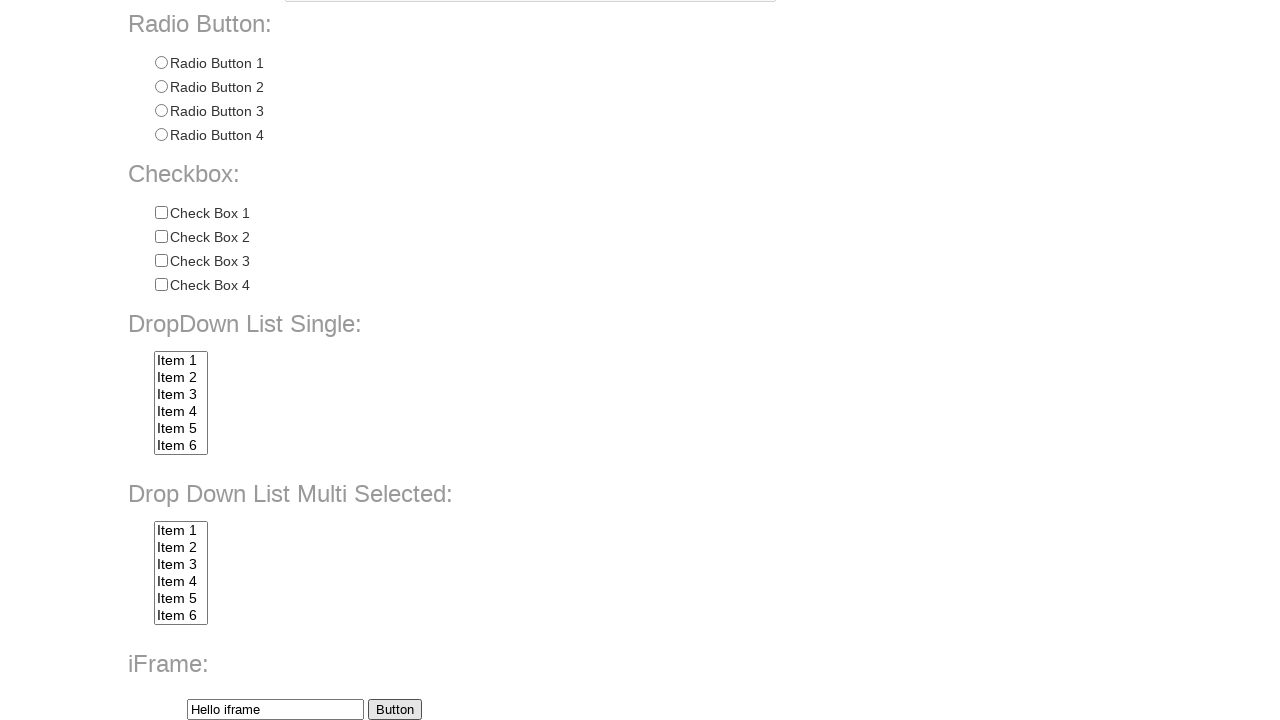

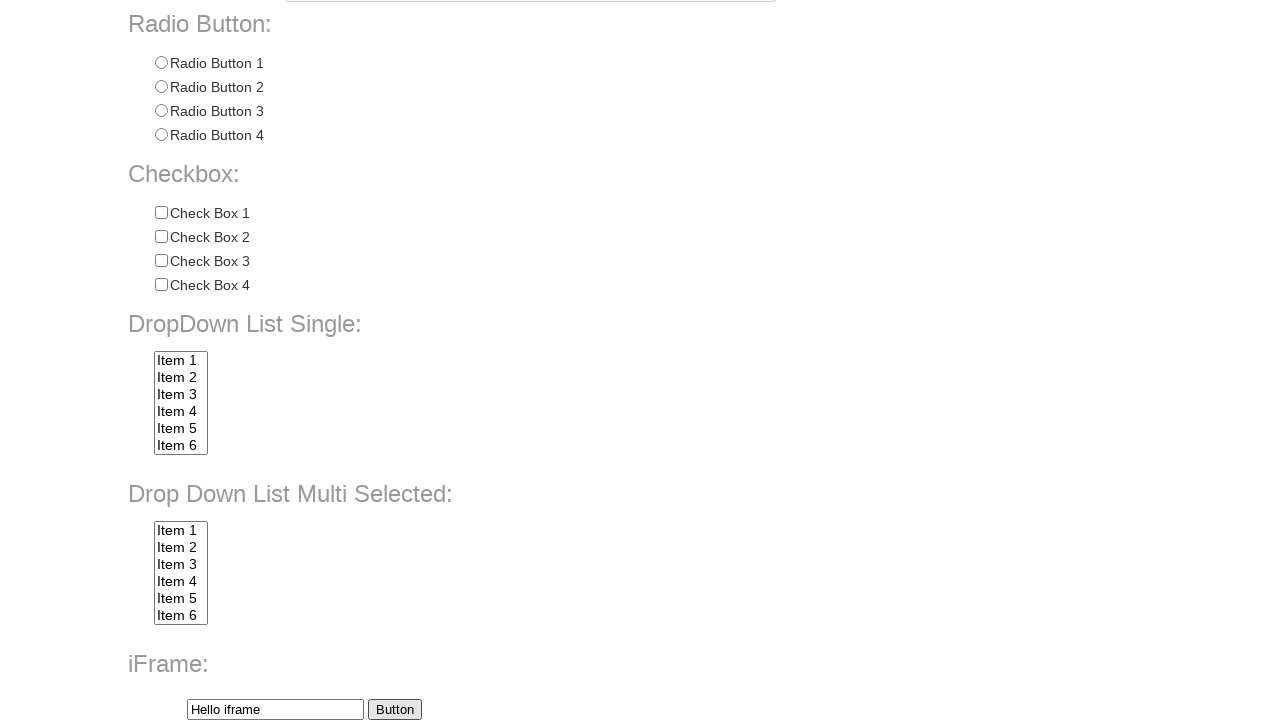